Tests the age form by entering a name and age, submitting the form, and verifying the resulting message

Starting URL: https://acctabootcamp.github.io/site/examples/age

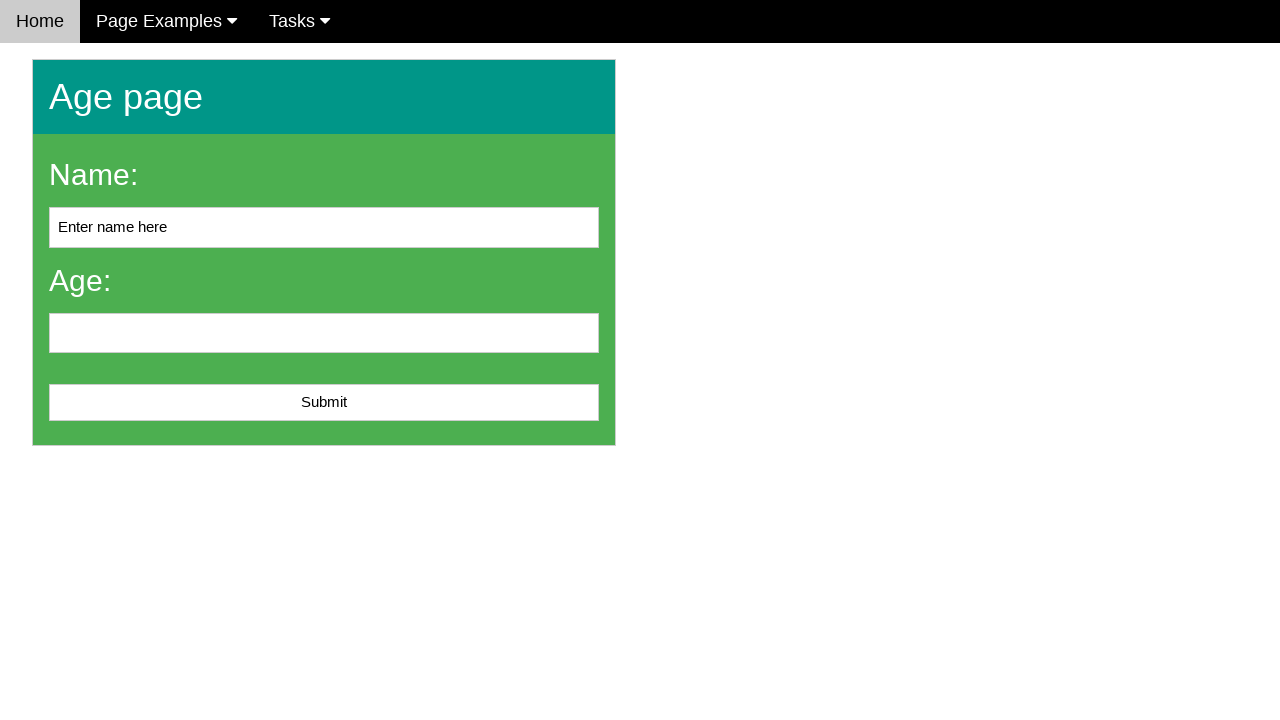

Cleared the name input field on #name
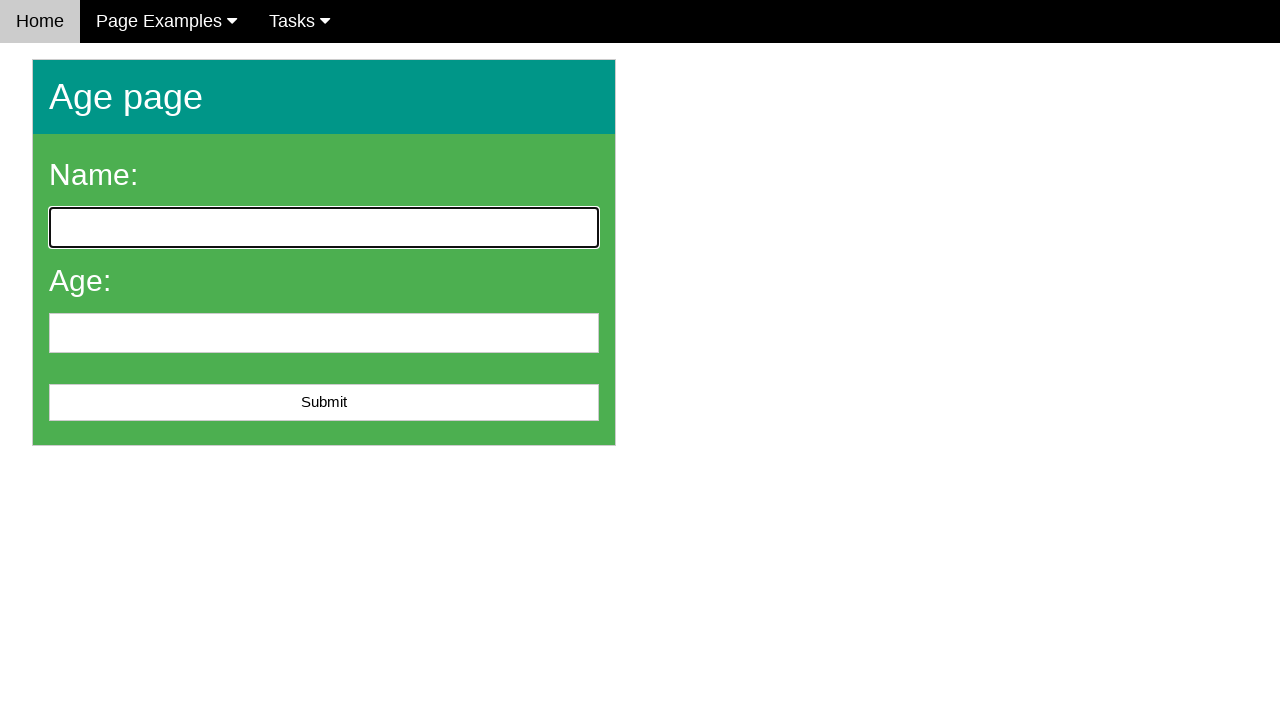

Filled name field with 'Sarah Johnson' on #name
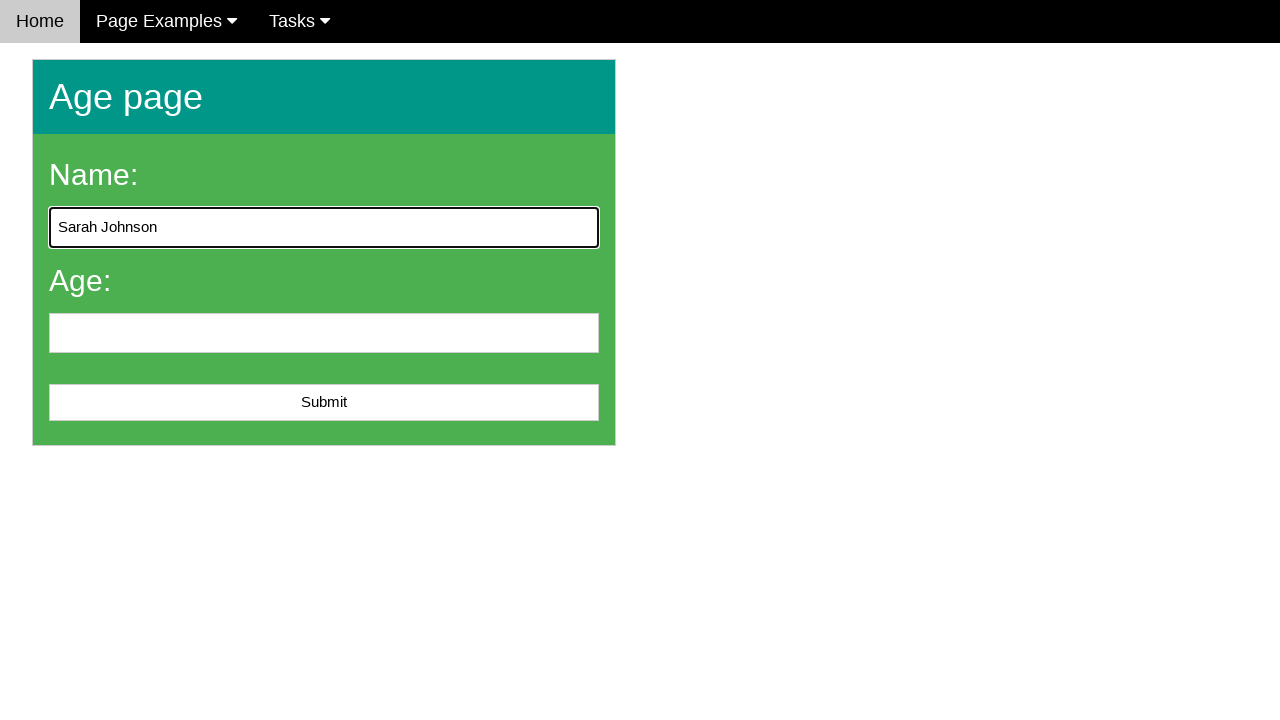

Filled age field with '28' on #age
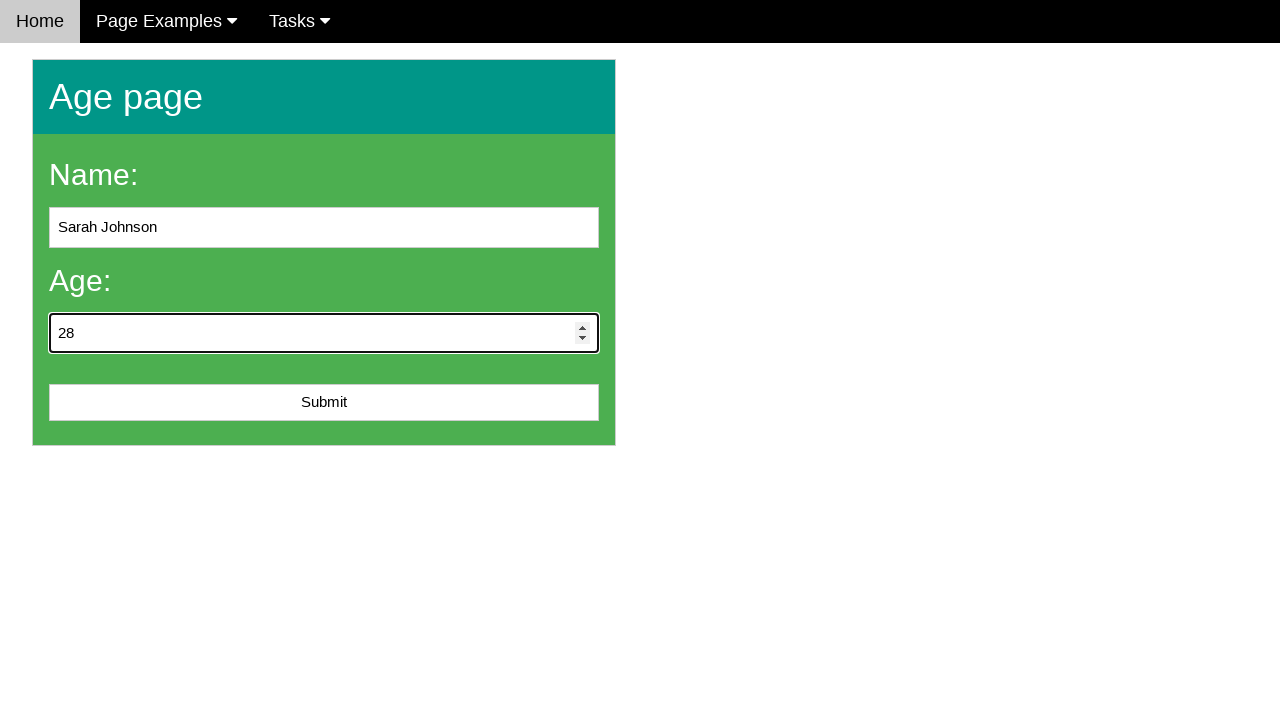

Clicked the submit button at (324, 403) on #submit
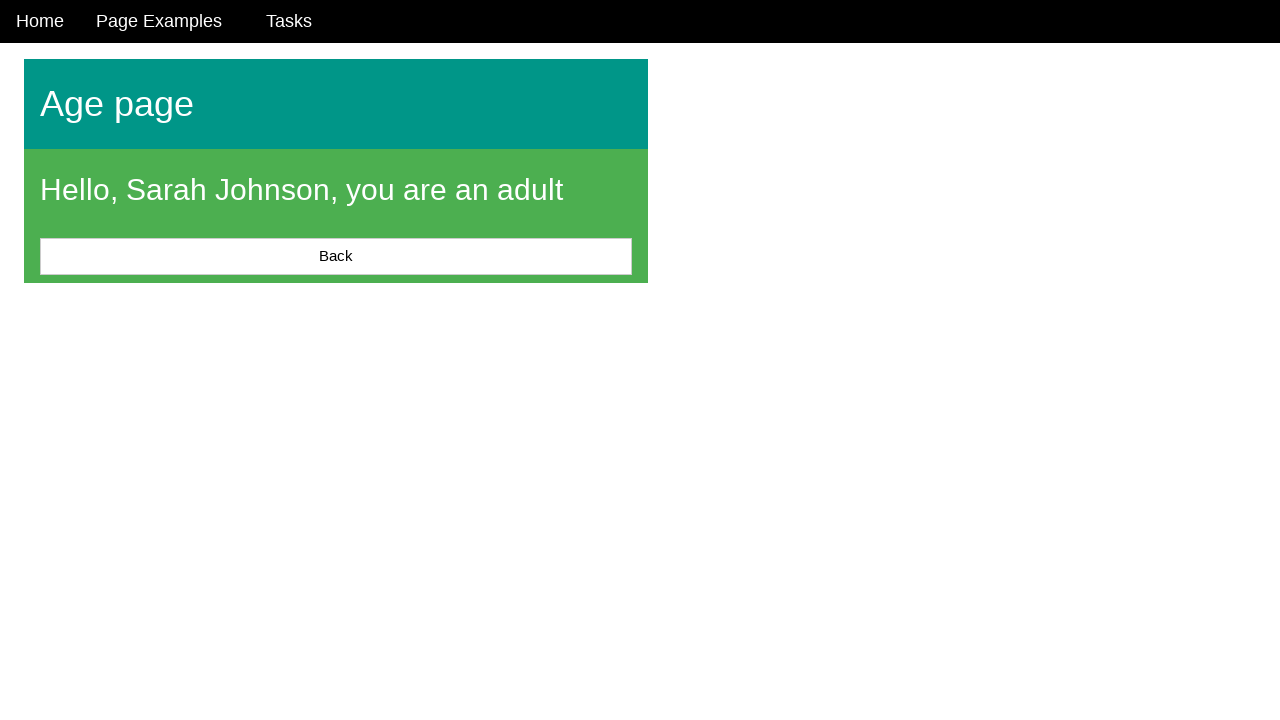

Result message appeared after form submission
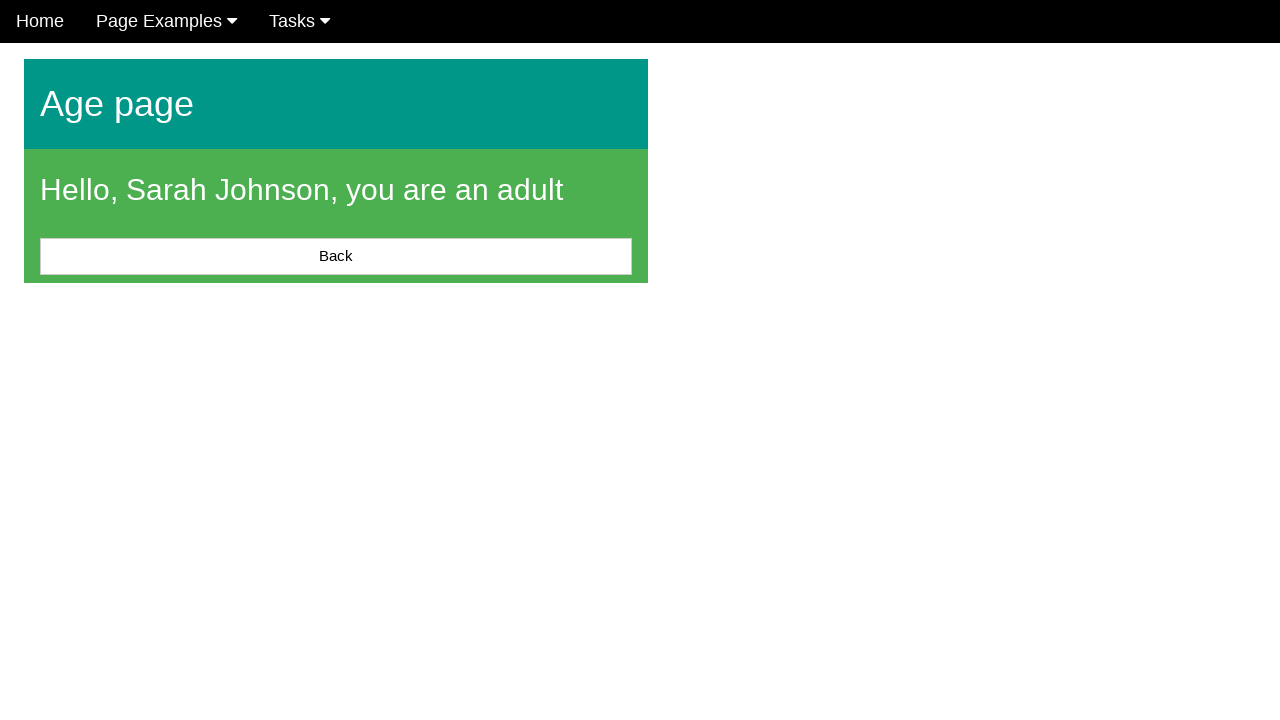

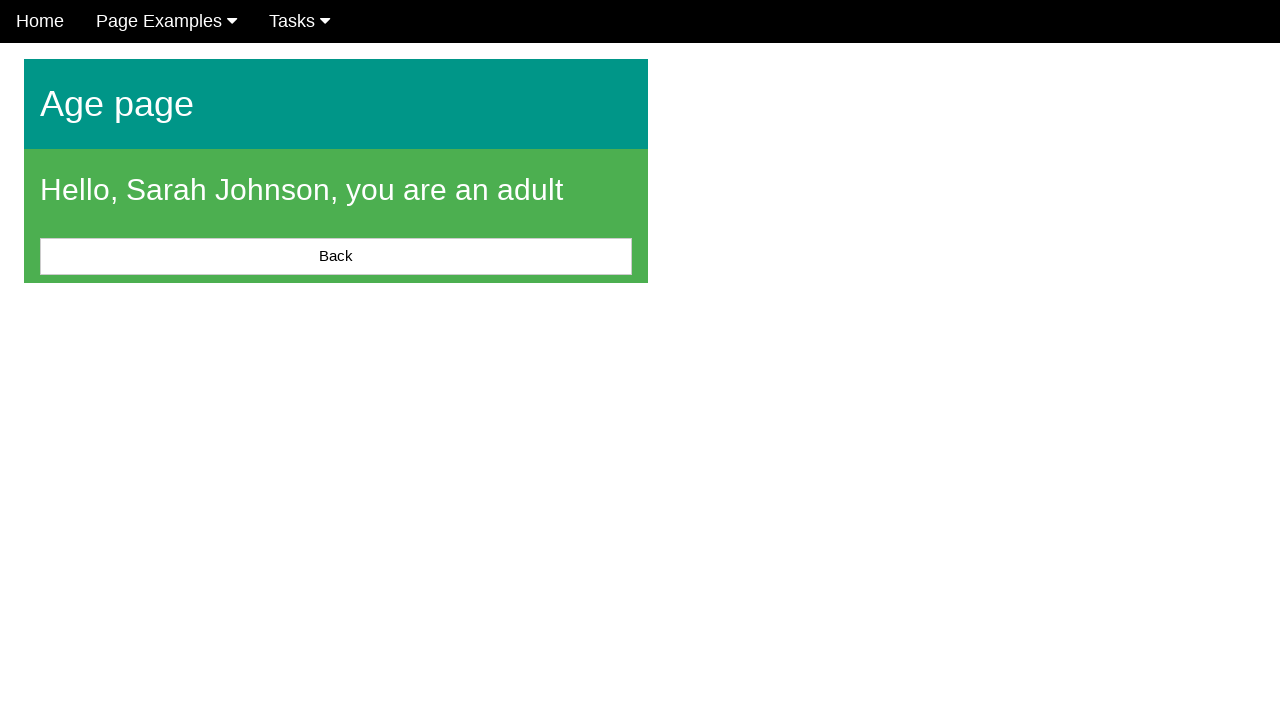